Tests checkbox interaction functionality by scrolling to the days section and selecting the first two day checkboxes

Starting URL: https://testautomationpractice.blogspot.com/

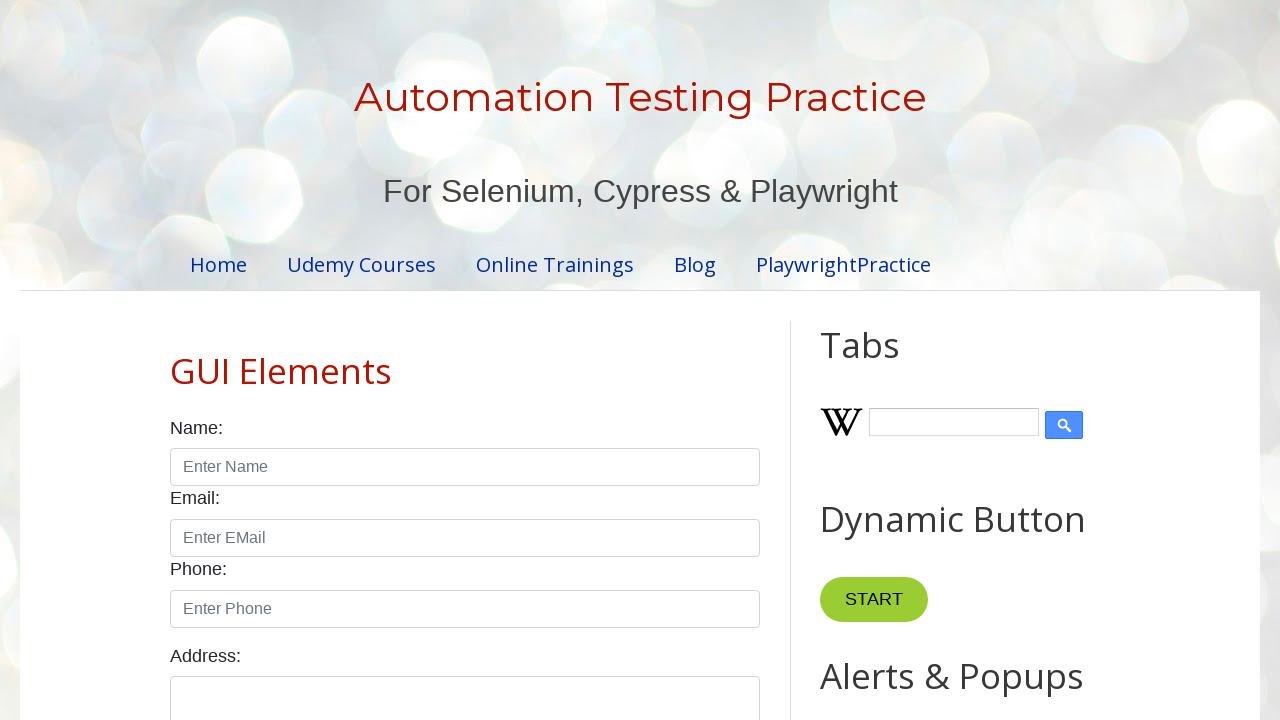

Scrolled to 'Days:' label element
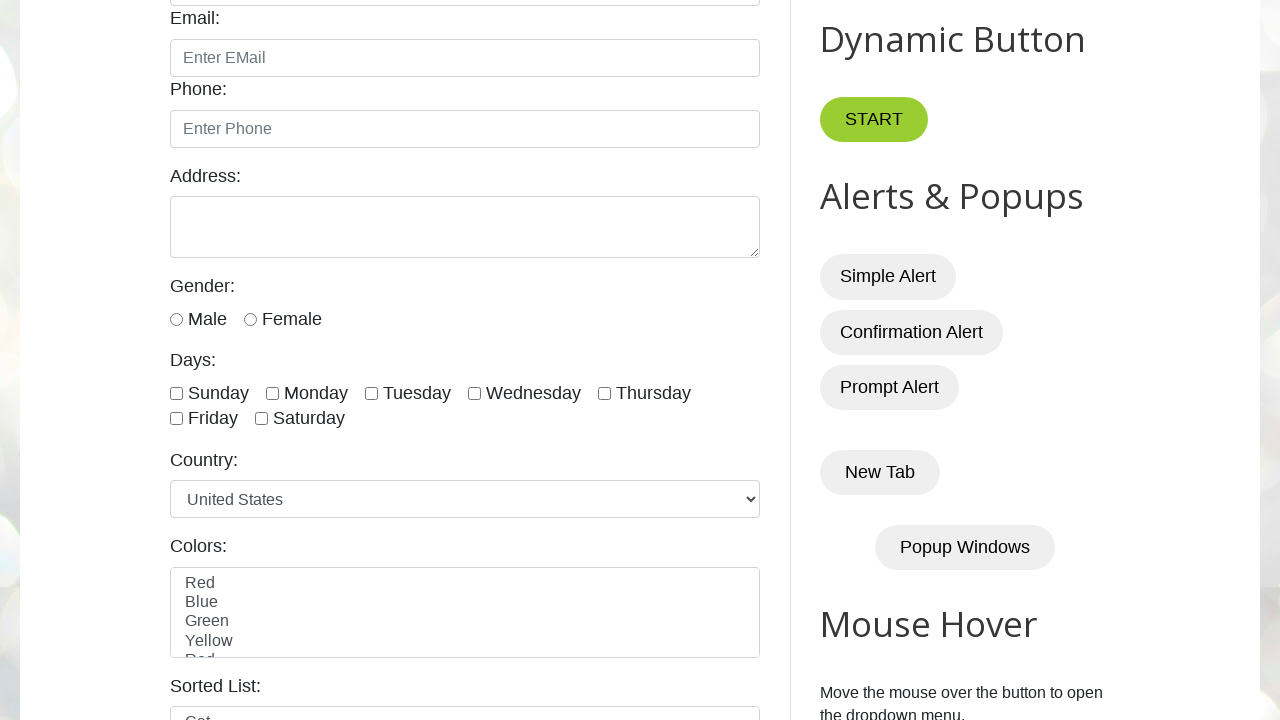

Located all day checkboxes
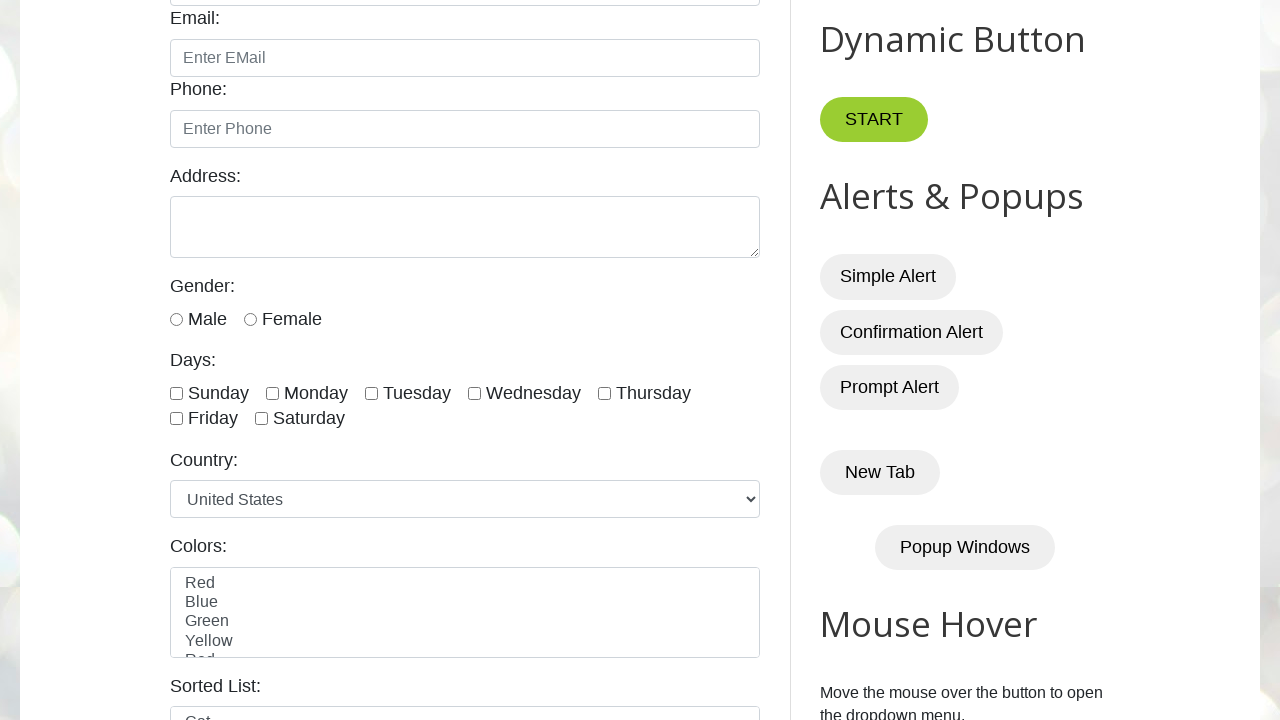

Clicked the first day checkbox at (176, 393) on xpath=//input[@type='checkbox' and contains(@id,'day')] >> nth=0
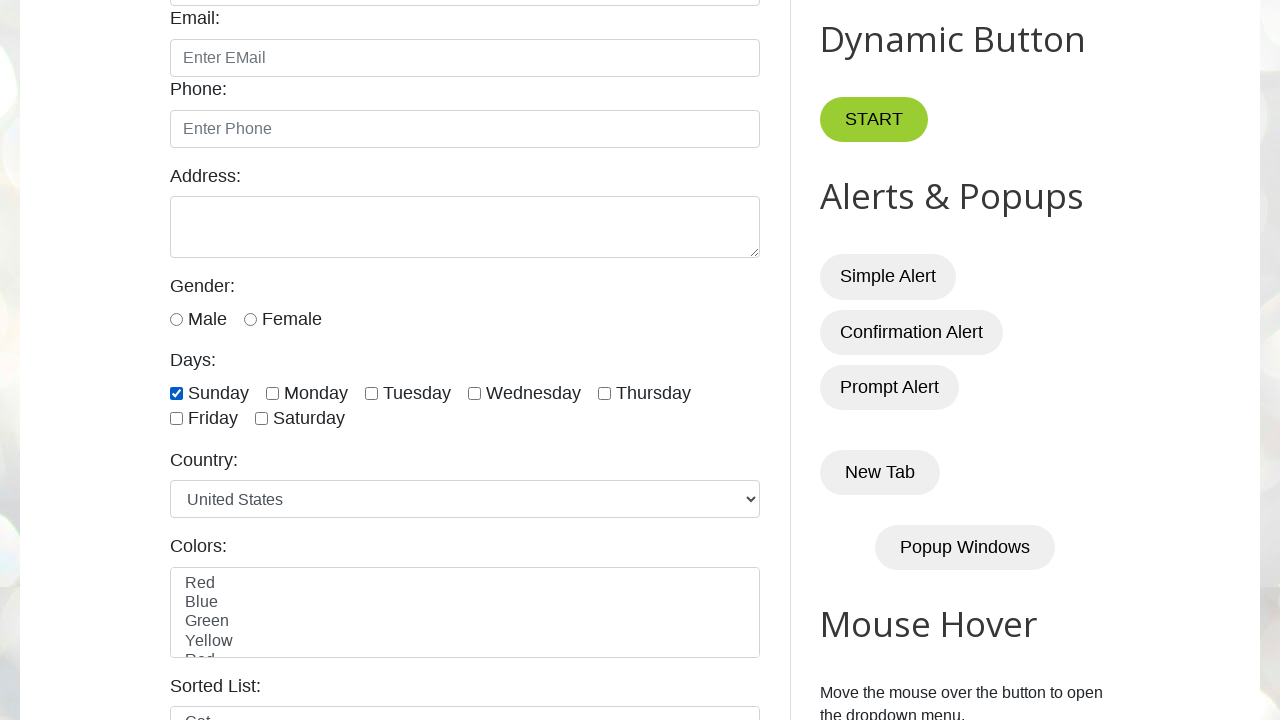

Clicked the second day checkbox at (272, 393) on xpath=//input[@type='checkbox' and contains(@id,'day')] >> nth=1
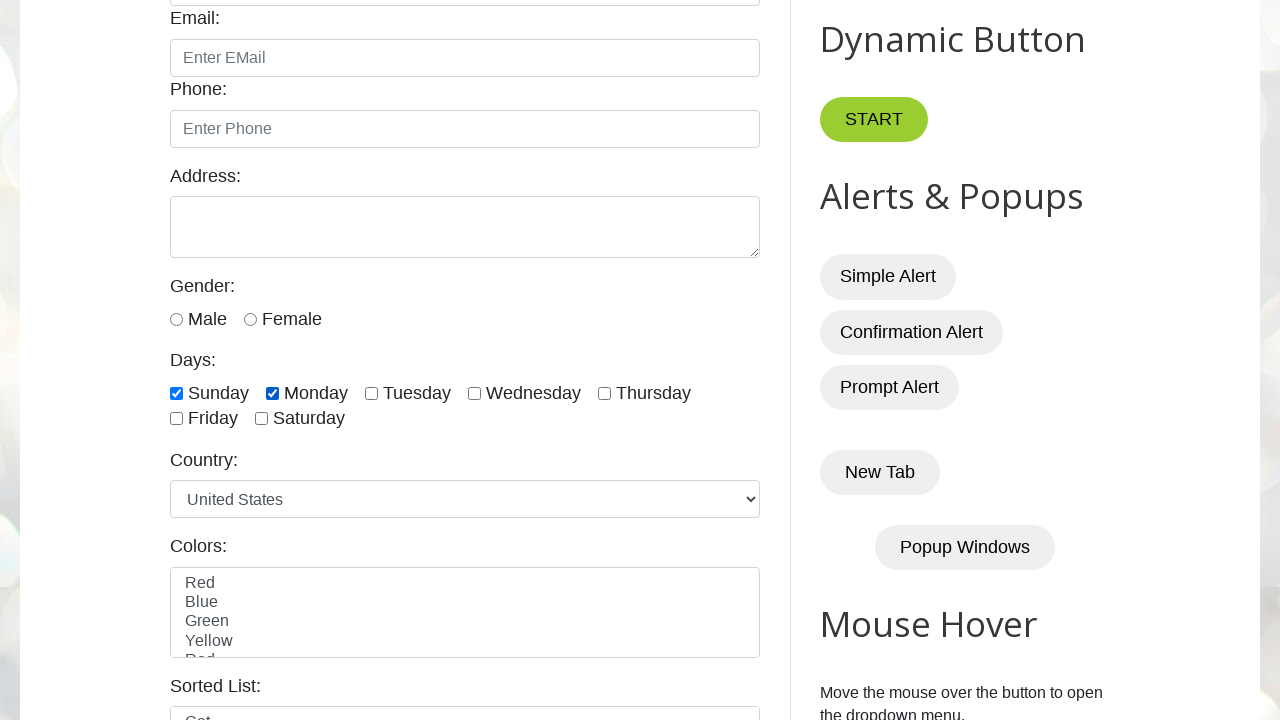

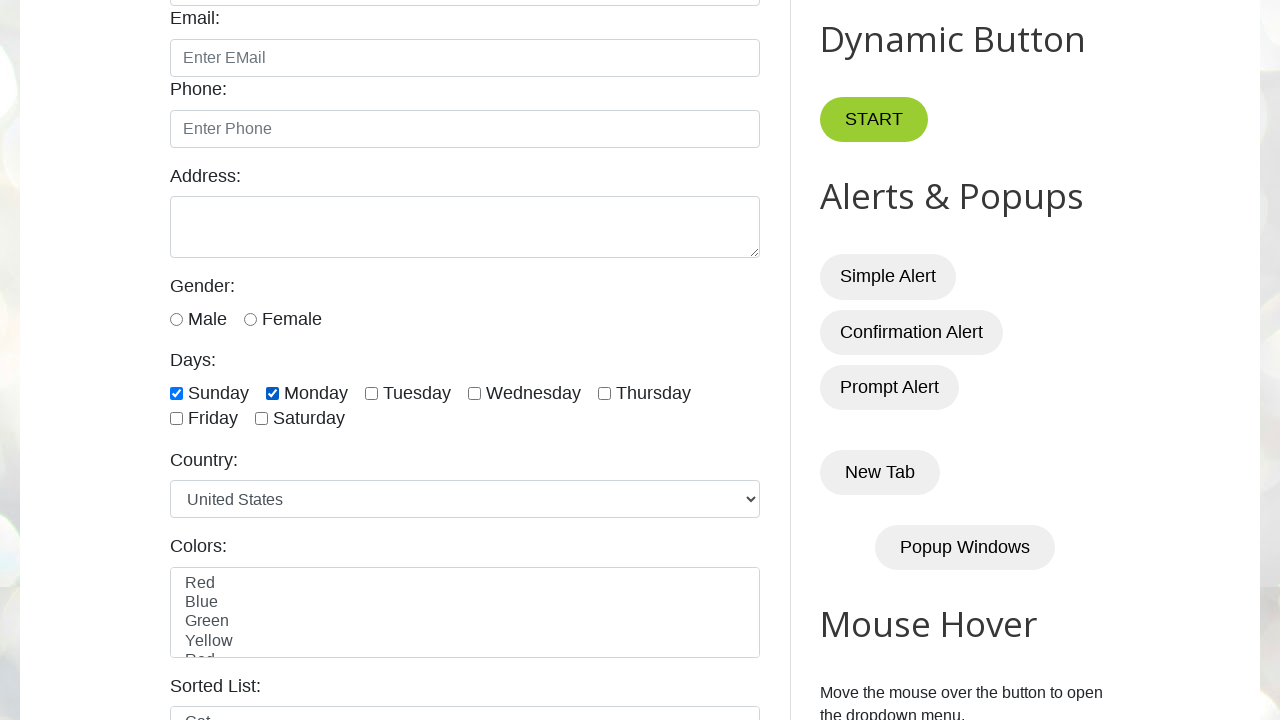